Tests JavaScript alert handling by clicking alert buttons and accepting/dismissing the alert dialogs

Starting URL: https://syntaxprojects.com/javascript-alert-box-demo.php

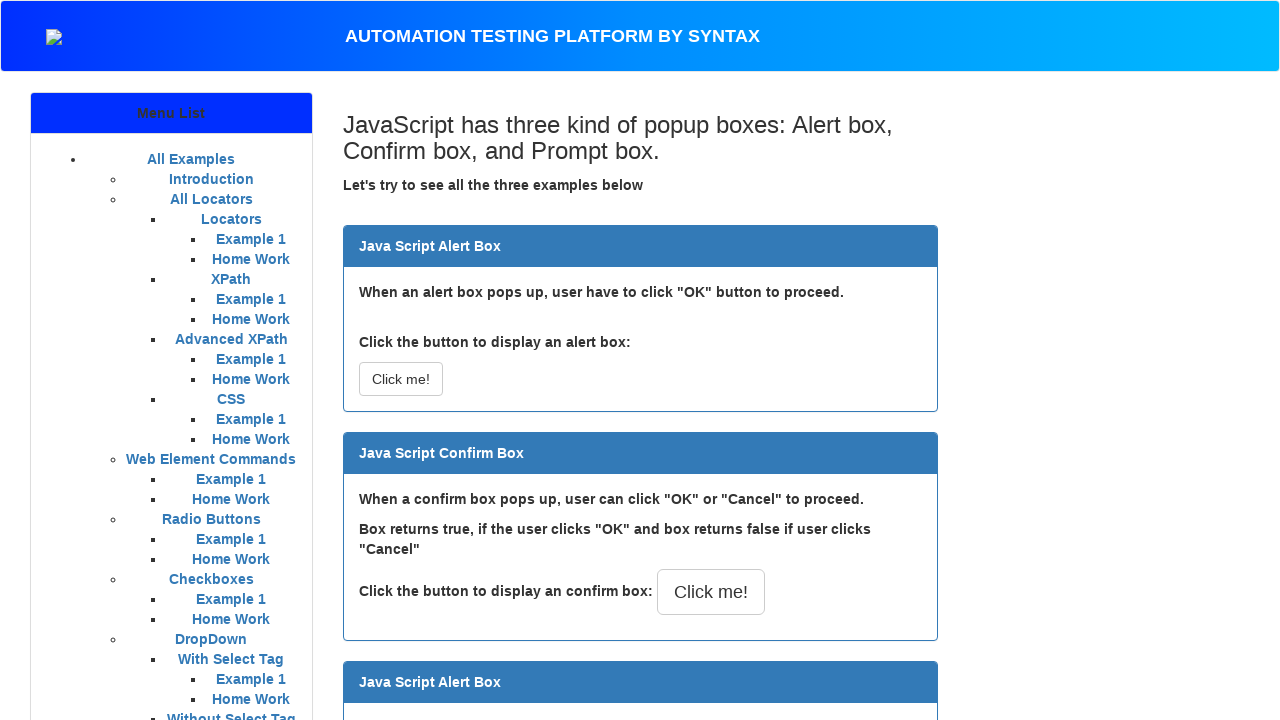

Clicked the first alert button at (400, 379) on xpath=//button[@onclick='myAlertFunction()']
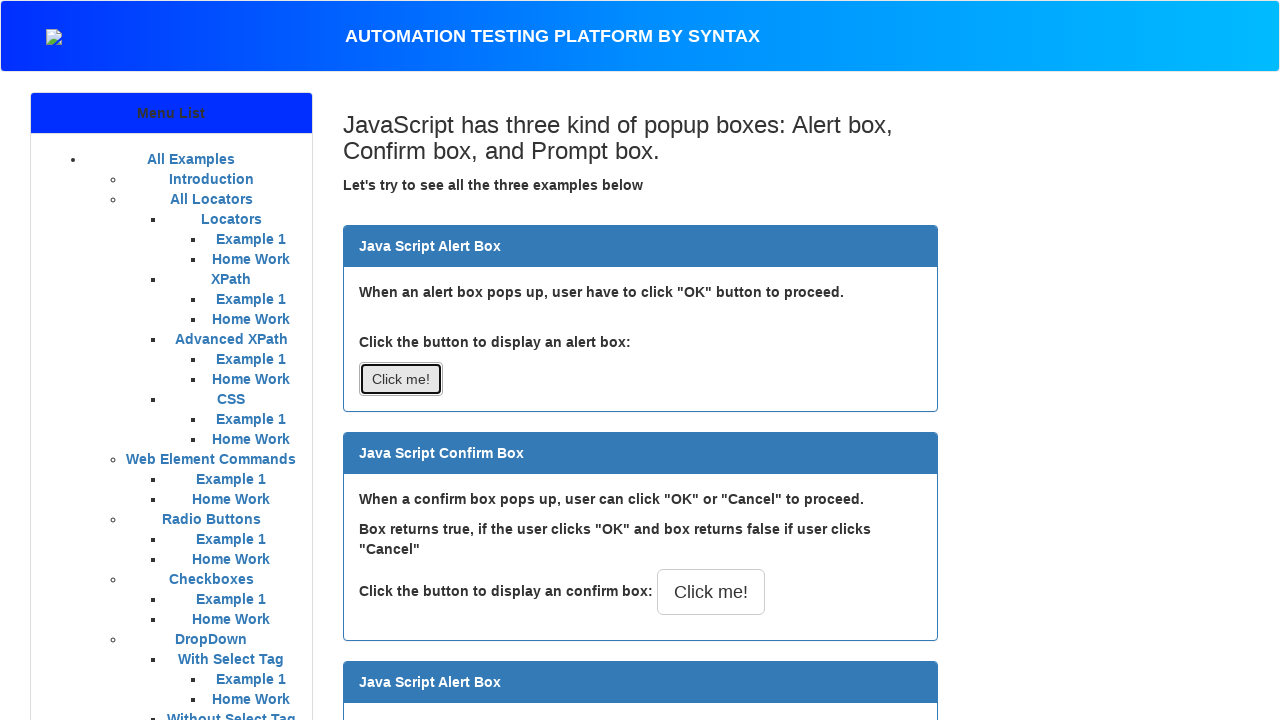

Set up dialog handler to accept alerts
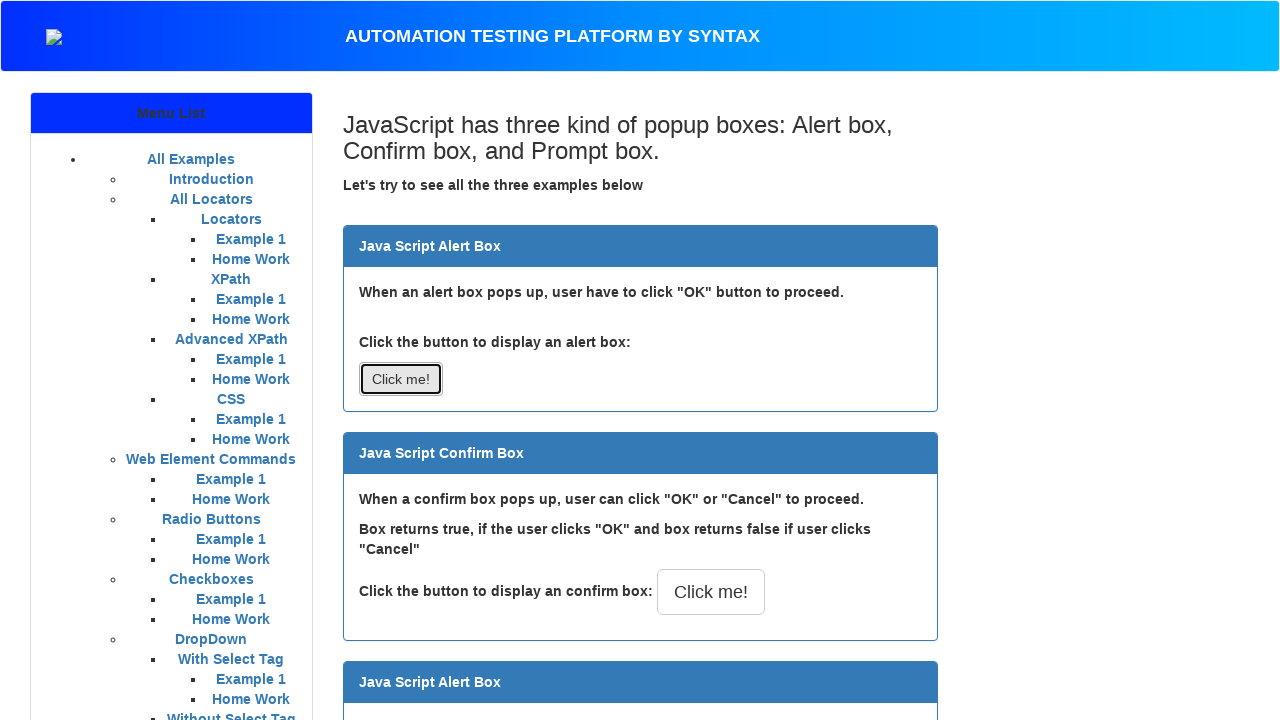

Waited 1 second for alert to process
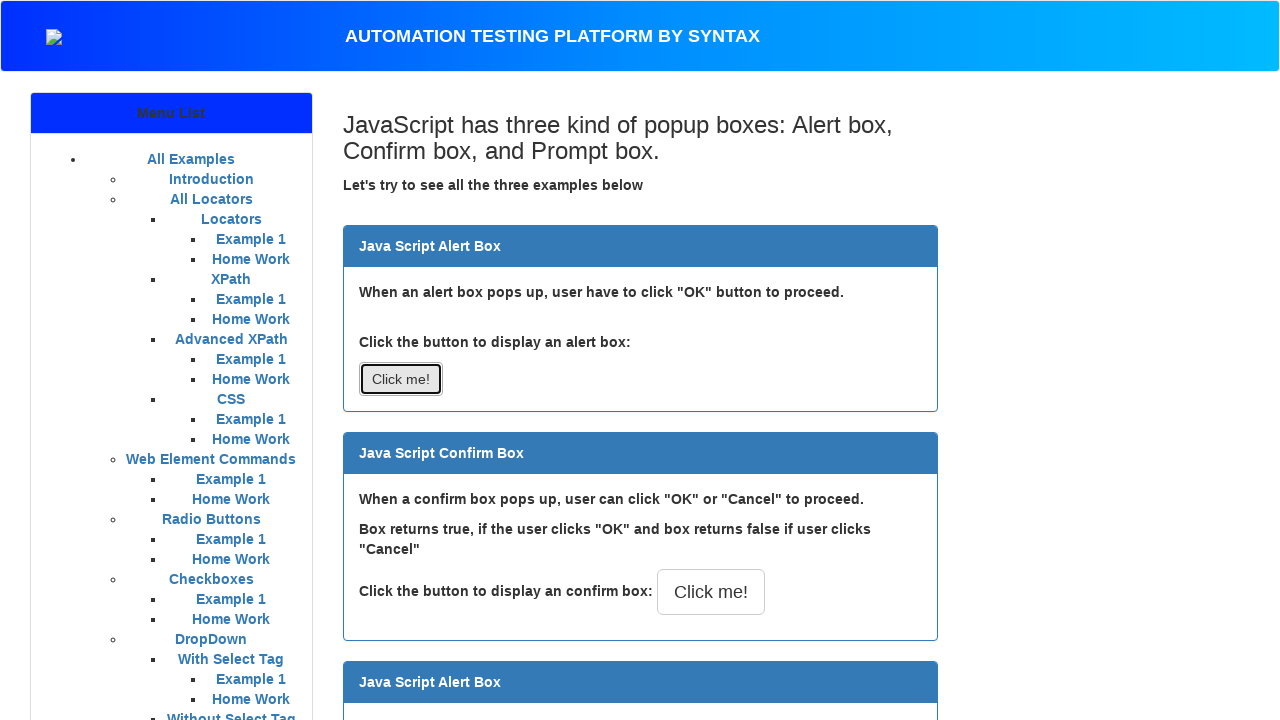

Clicked the second alert button (confirm dialog) at (710, 592) on xpath=//button[@onclick='myConfirmFunction()']
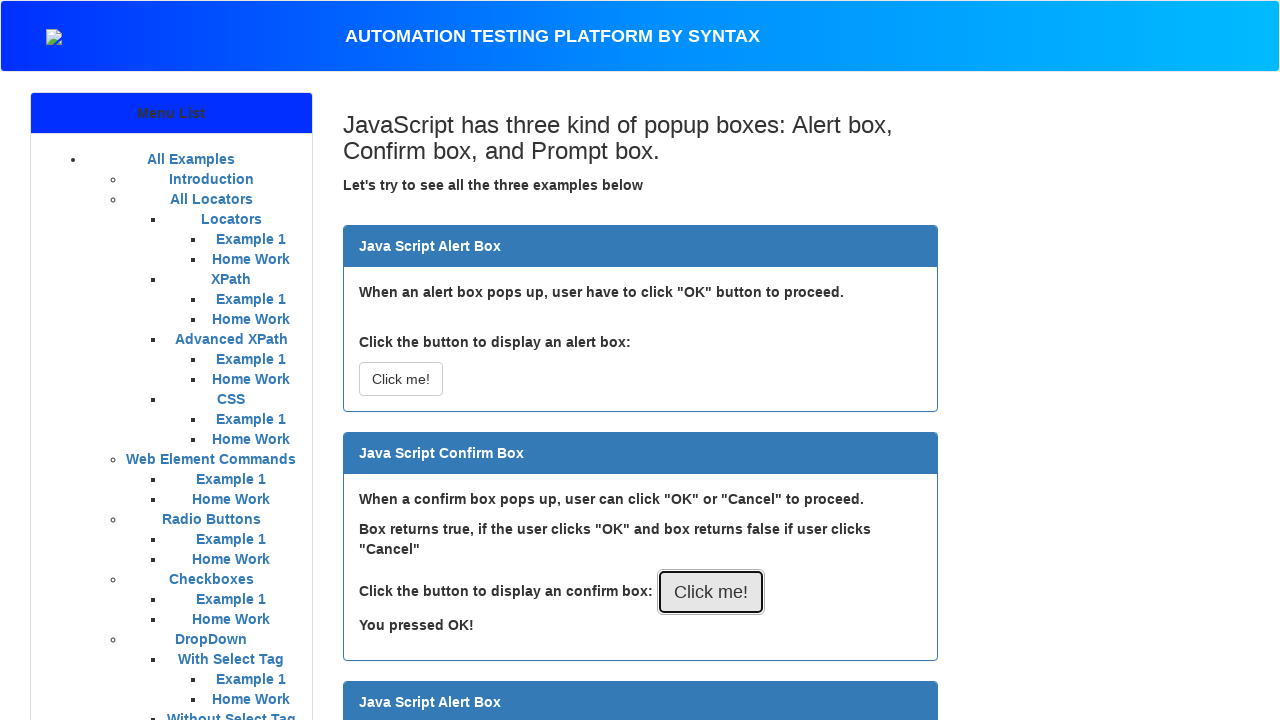

Set up dialog handler to dismiss confirm dialogs
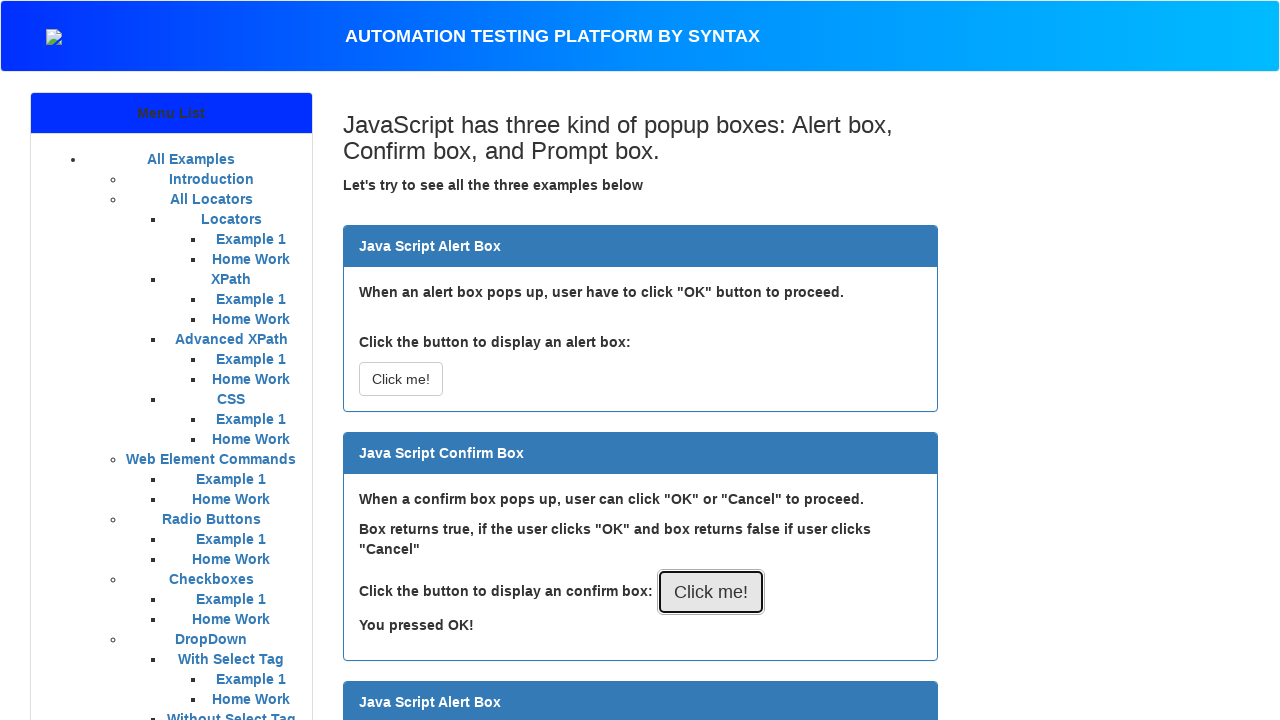

Waited 1 second for confirm dialog to process
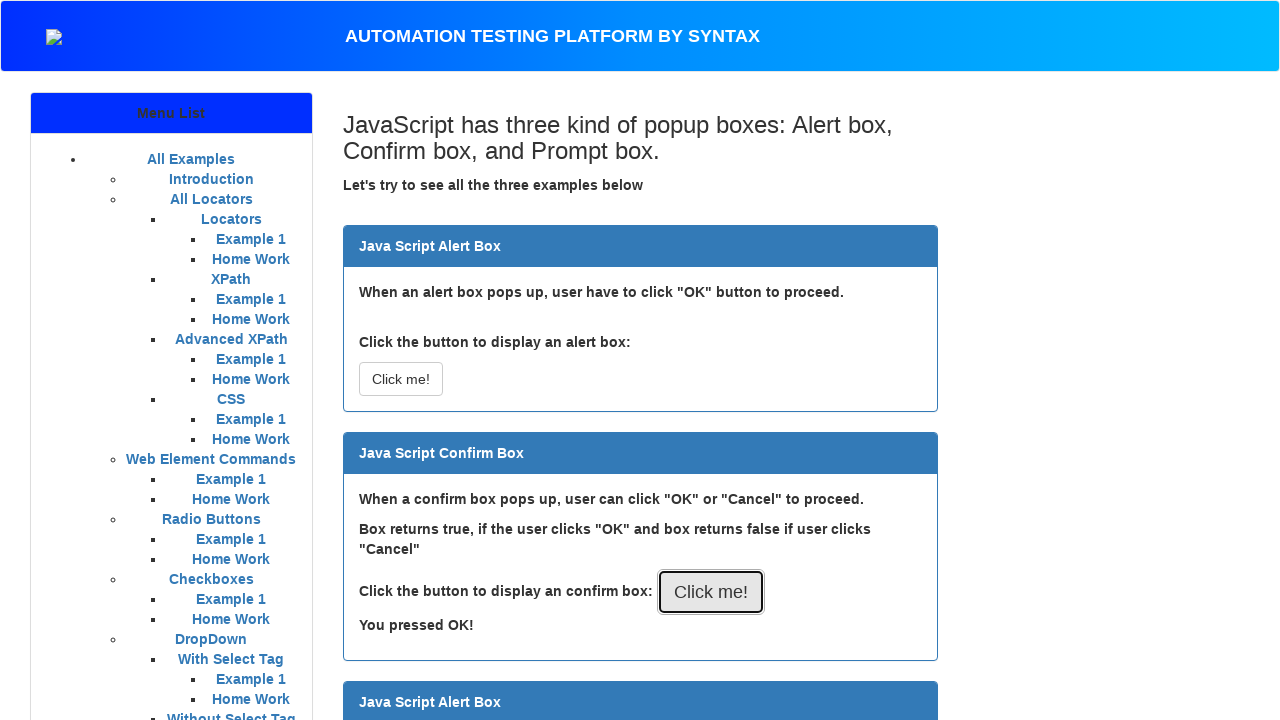

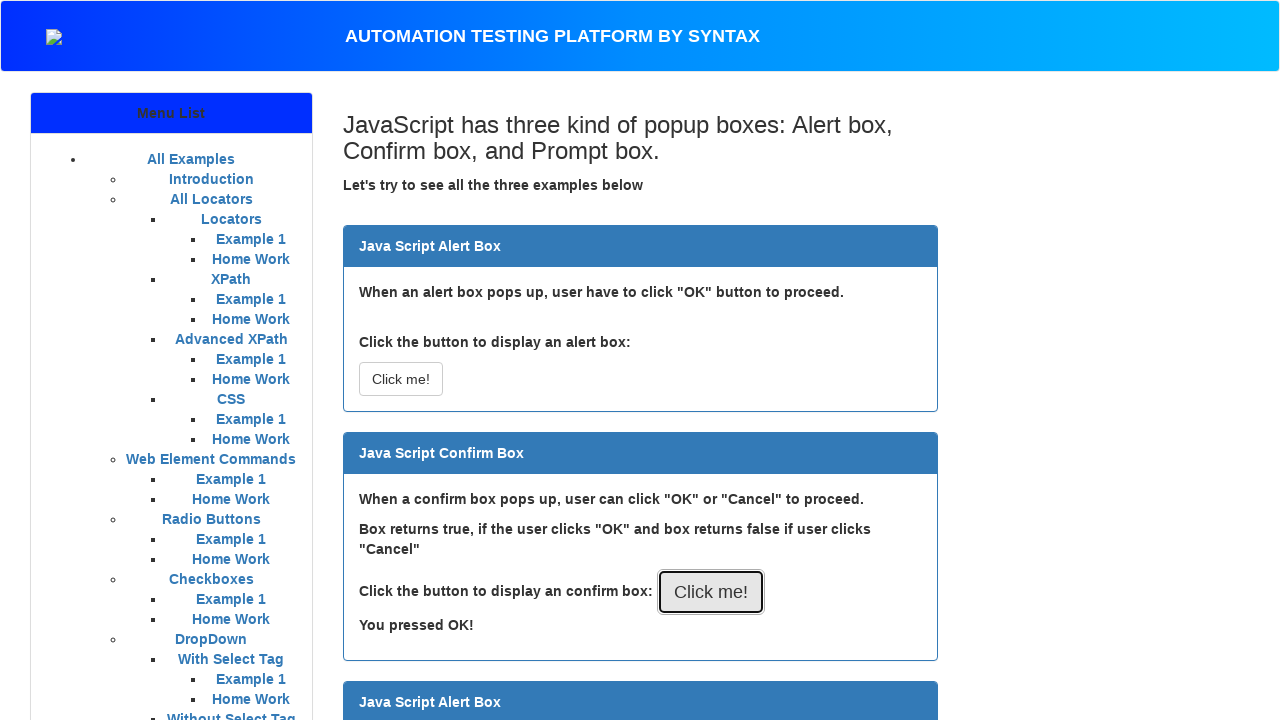